Tests the Enable button functionality by clicking it, waiting for the loading bar to disappear, and verifying the input box becomes enabled and "It's enabled!" message is displayed.

Starting URL: https://practice.cydeo.com/dynamic_controls

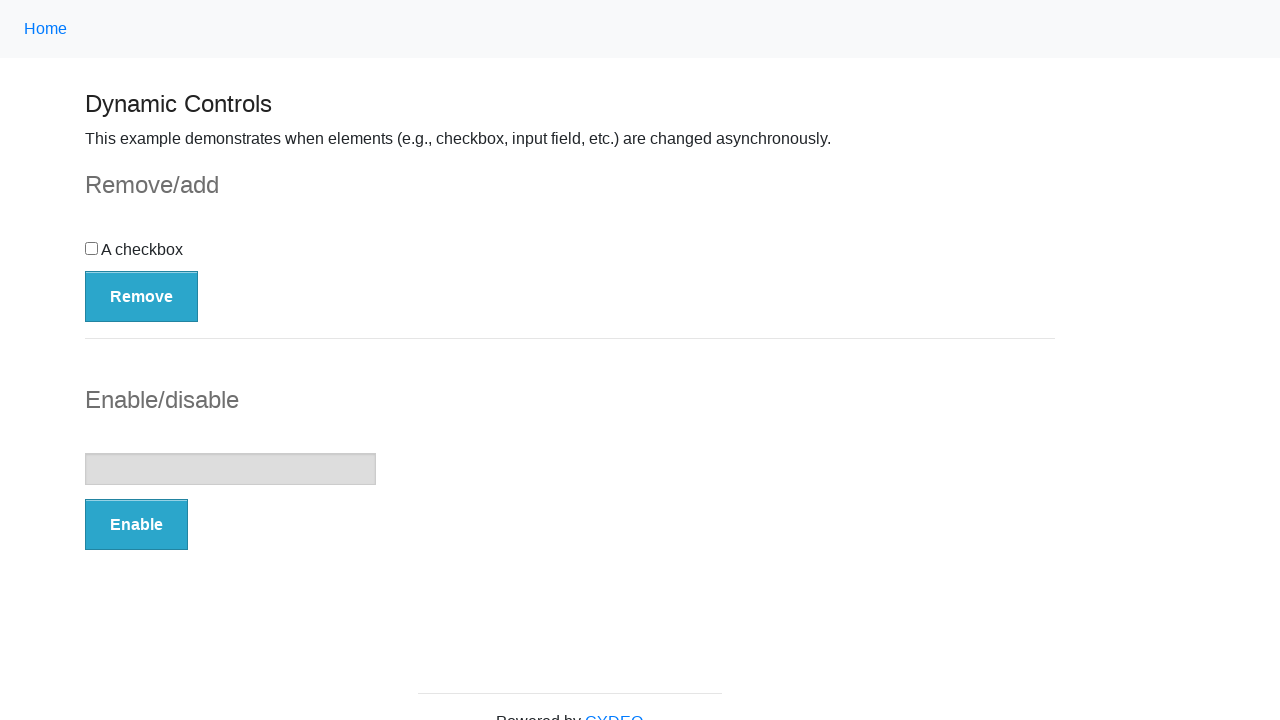

Clicked the Enable button at (136, 525) on button:has-text('Enable')
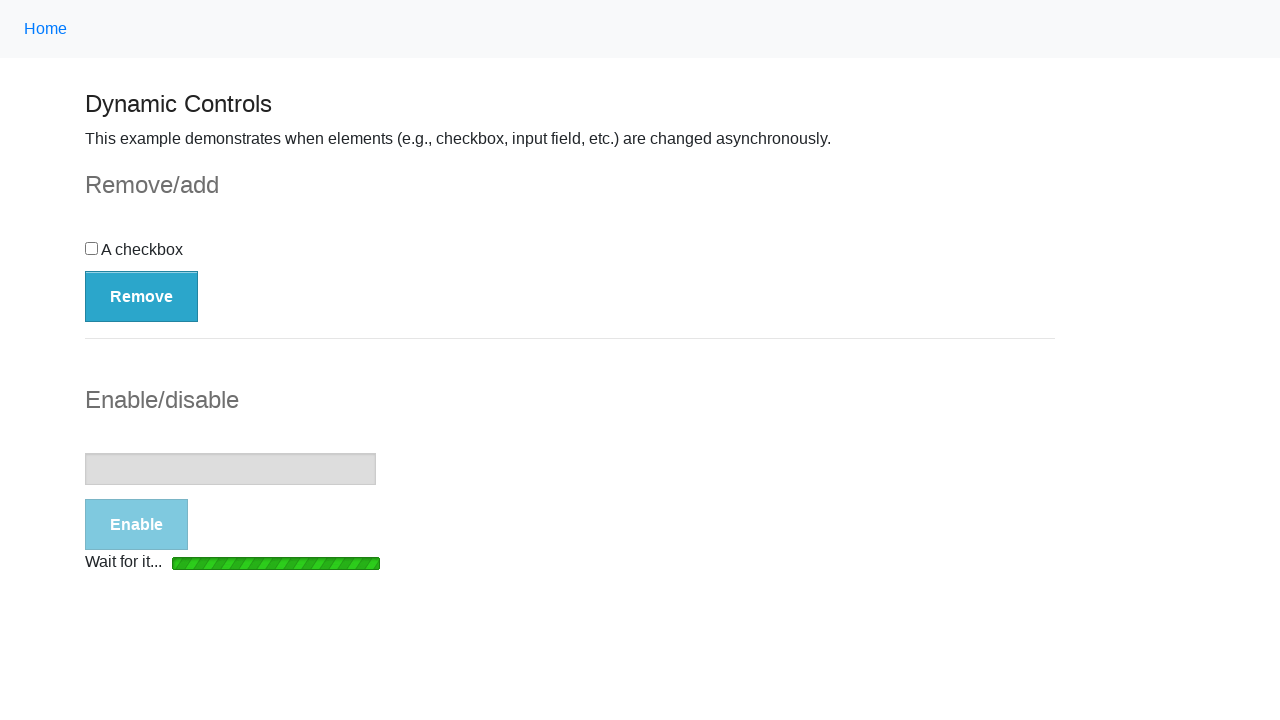

Waited for loading bar to disappear
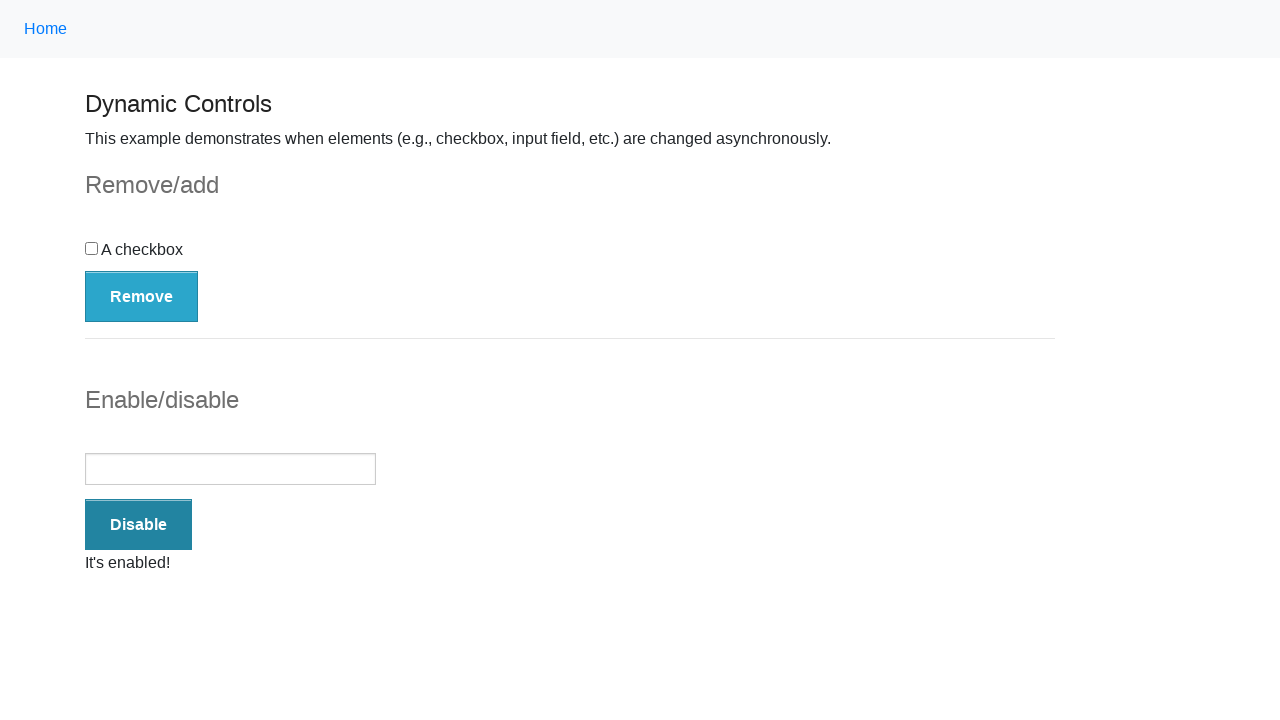

Verified input box is enabled
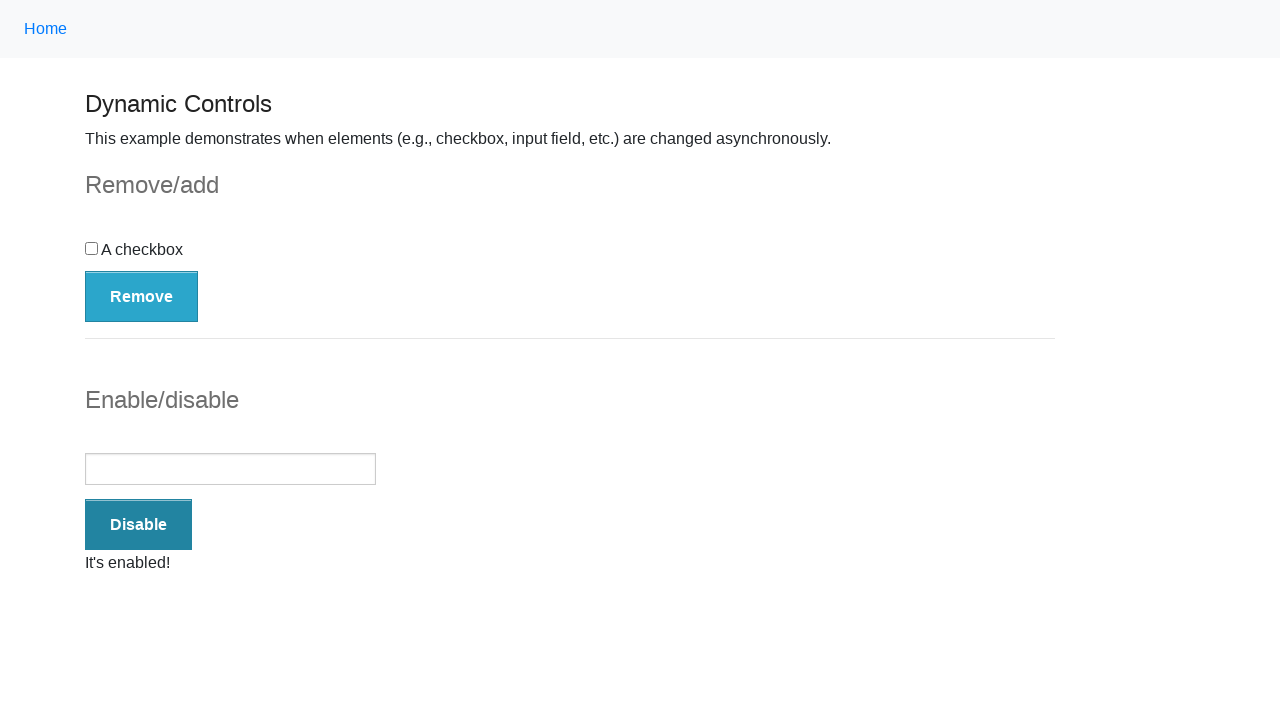

Waited for success message to appear
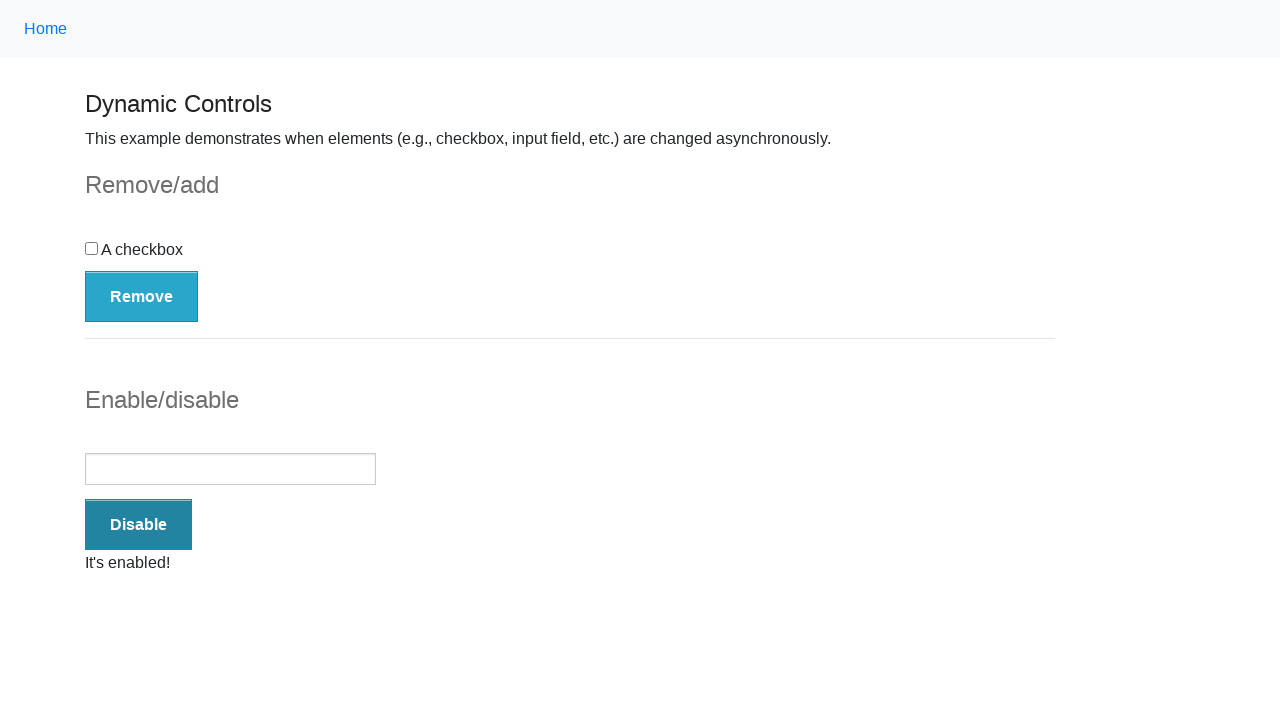

Verified 'It's enabled!' message is displayed
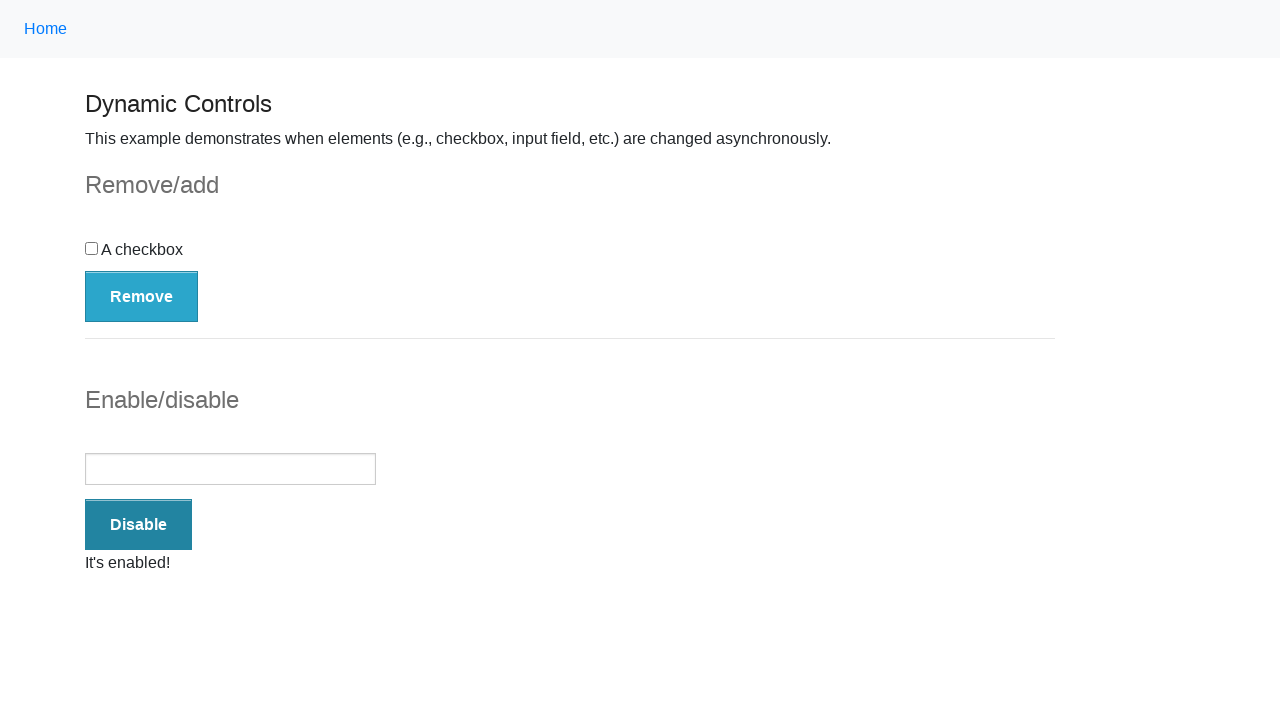

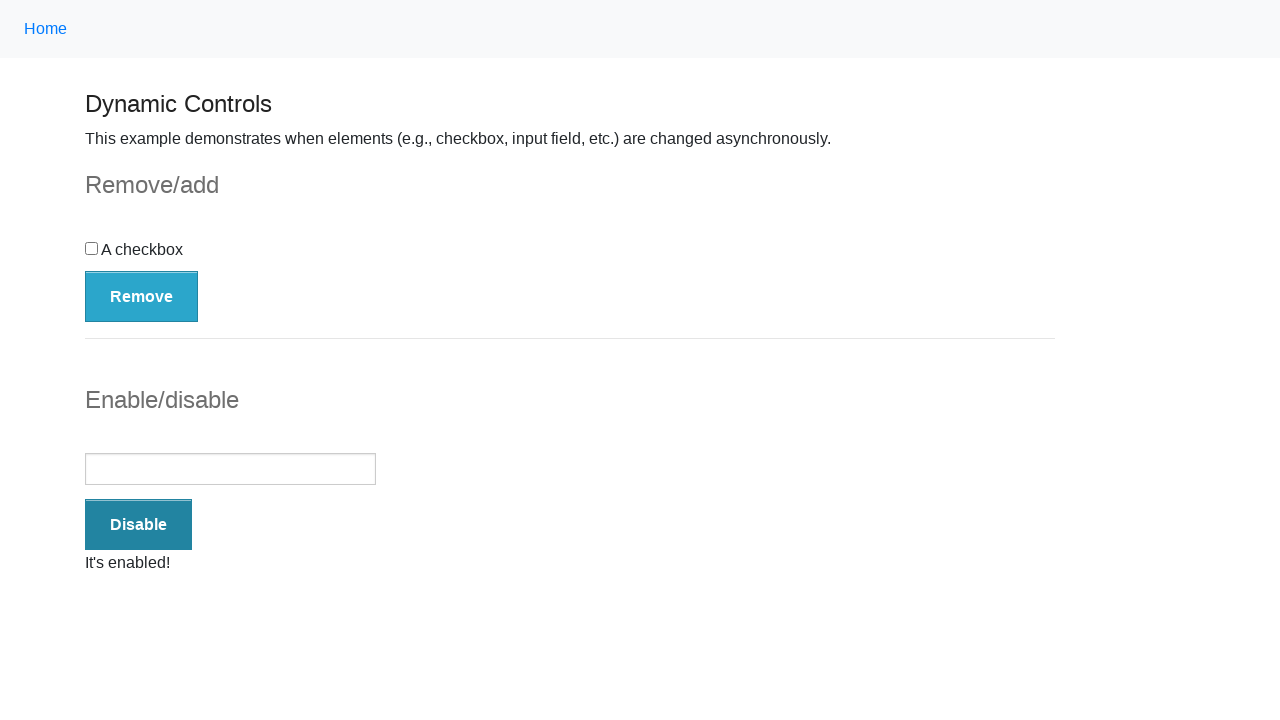